Simple test that navigates to the UAH Polytechnic School website and verifies it loads successfully

Starting URL: https://escuelapolitecnica.uah.es/

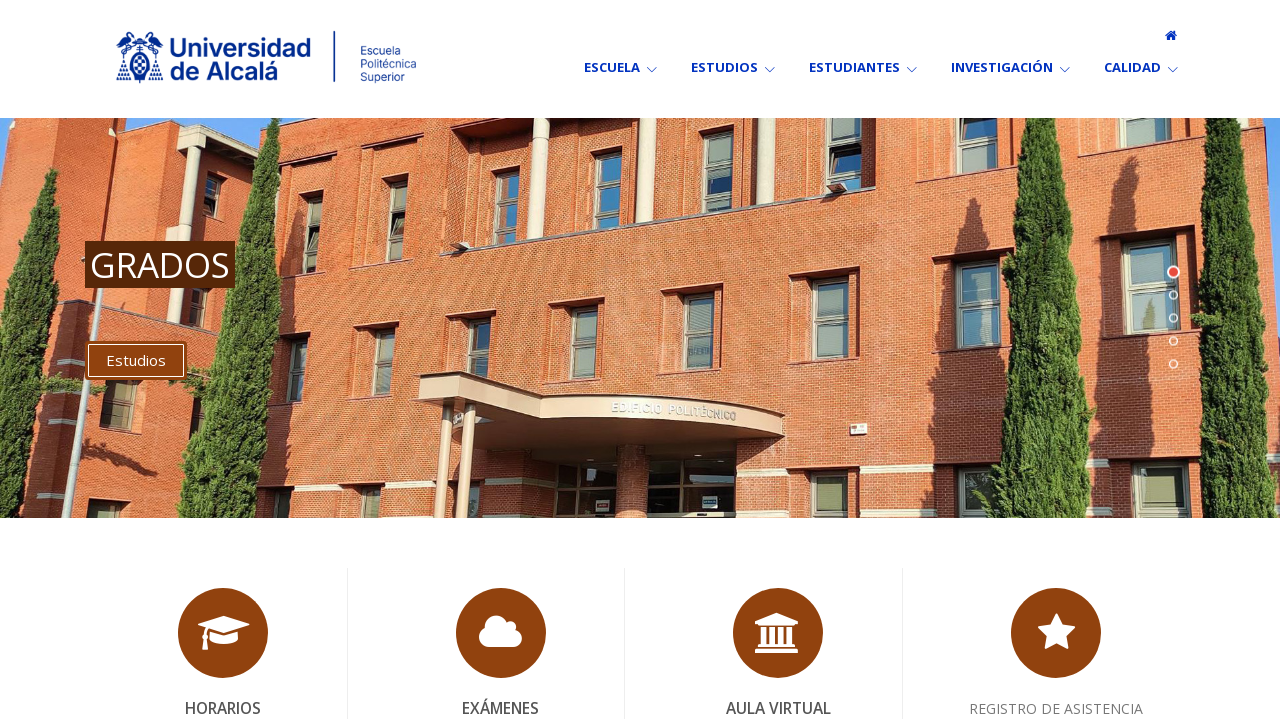

Waited for page to reach domcontentloaded state
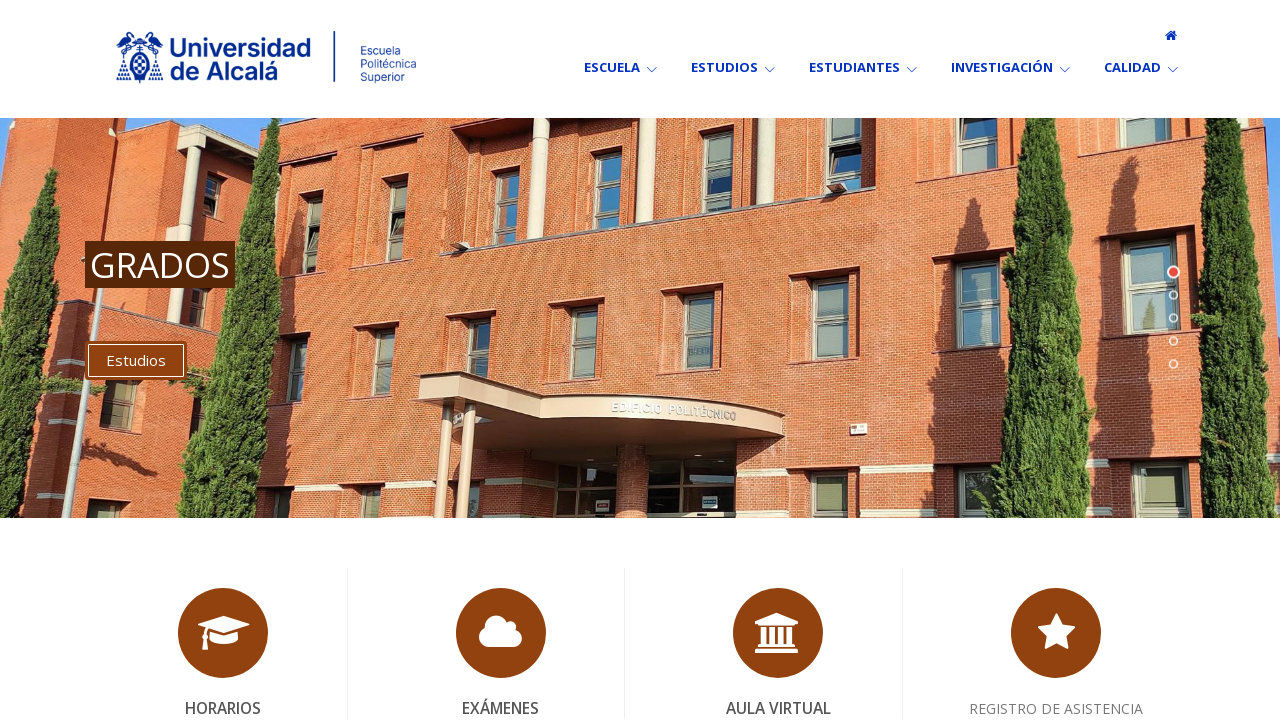

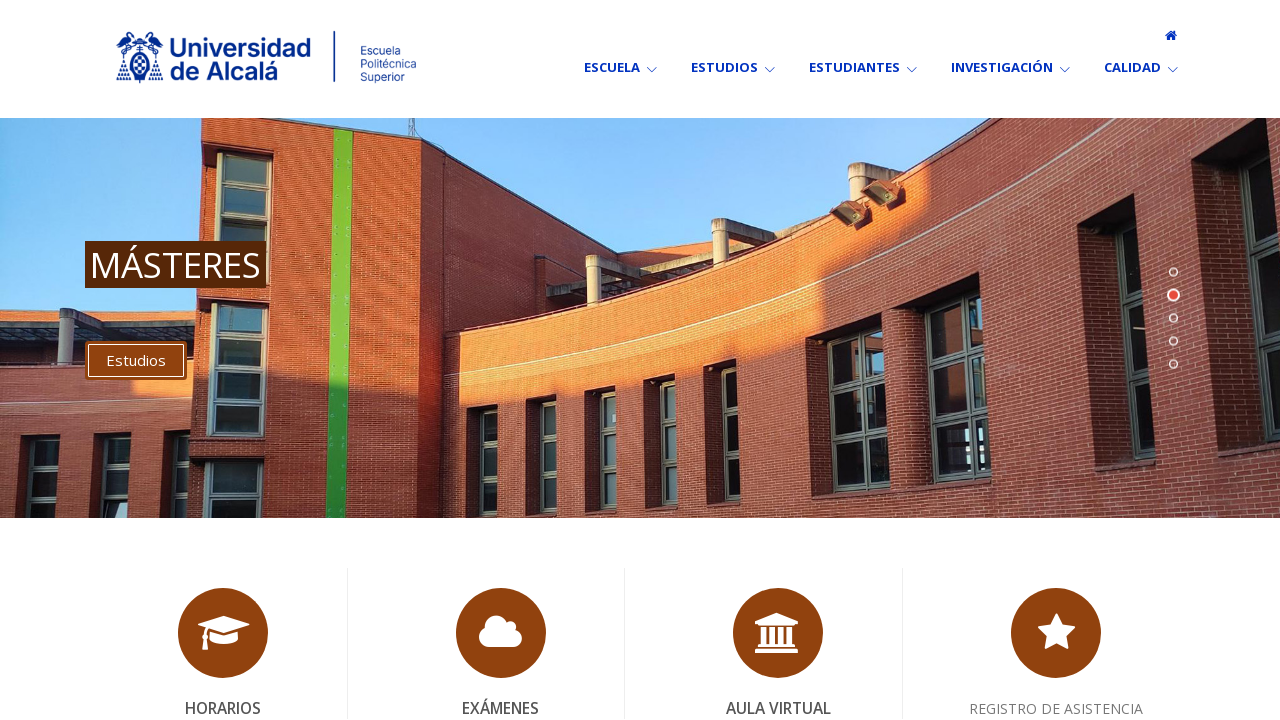